Navigates to a music visualization web application and waits for the page to fully load

Starting URL: https://xianfanhuang.github.io/musicviz/

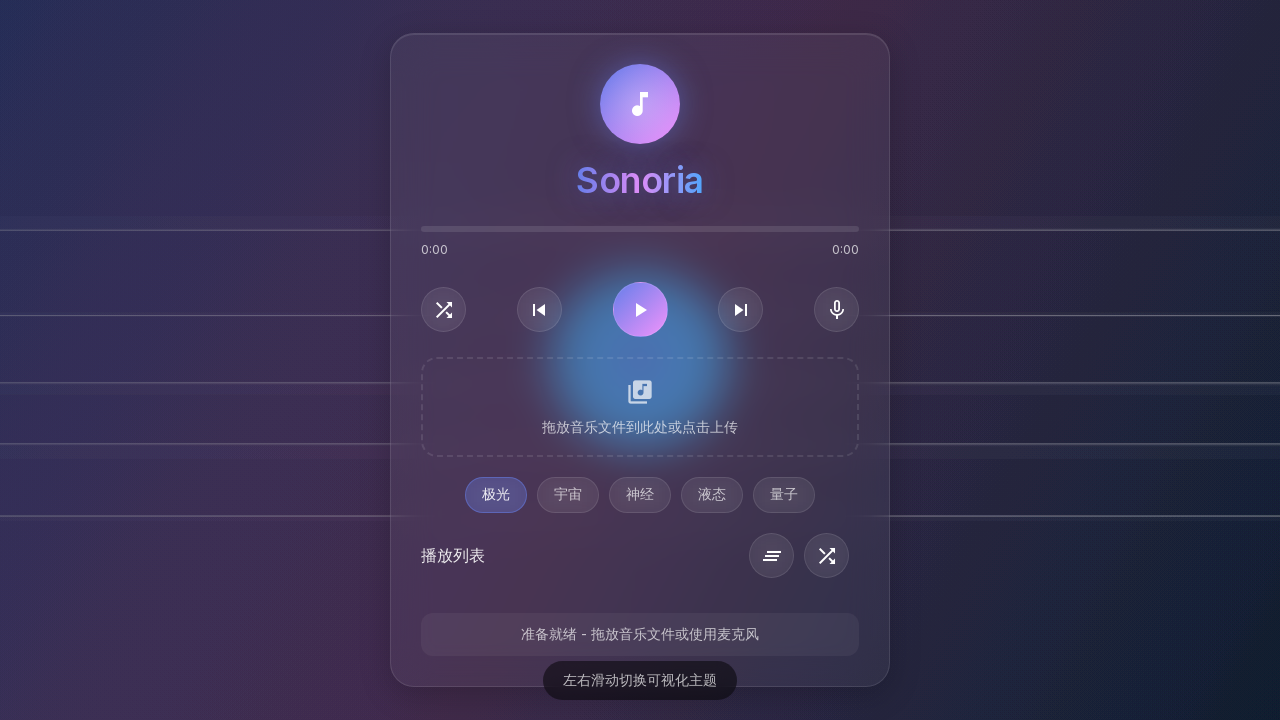

Navigated to music visualization web application
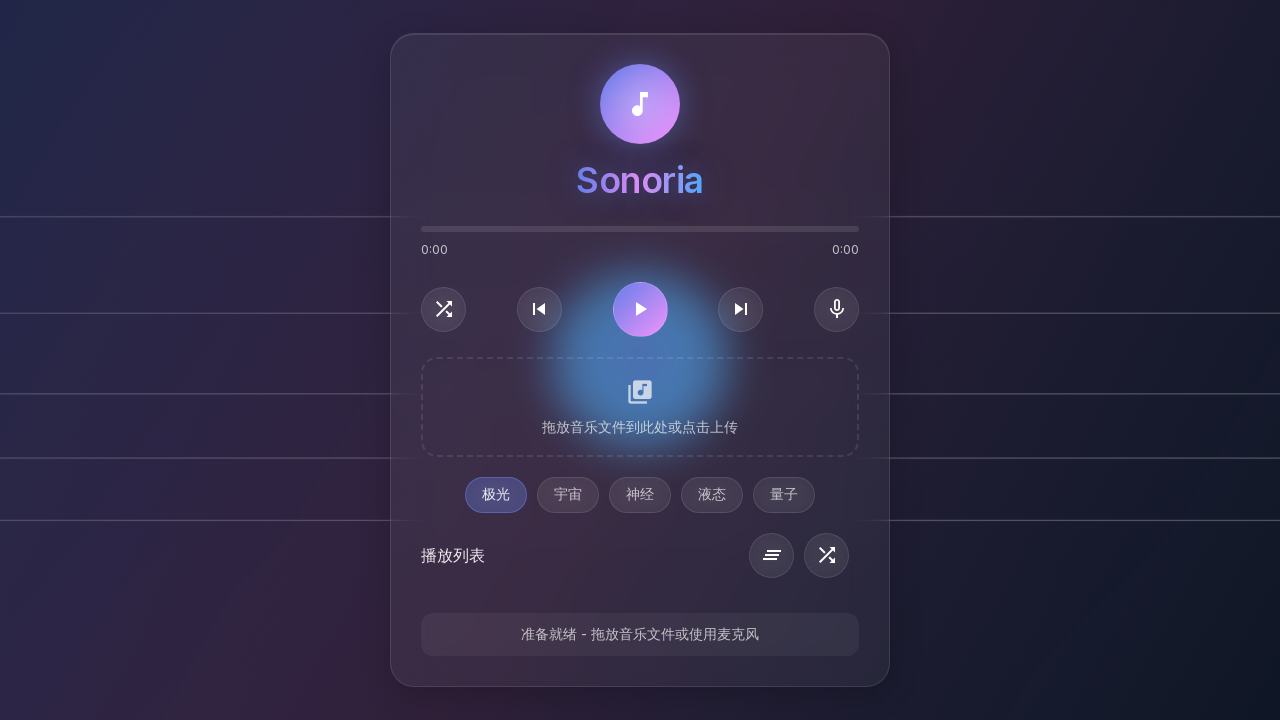

Page fully loaded with all network activity complete
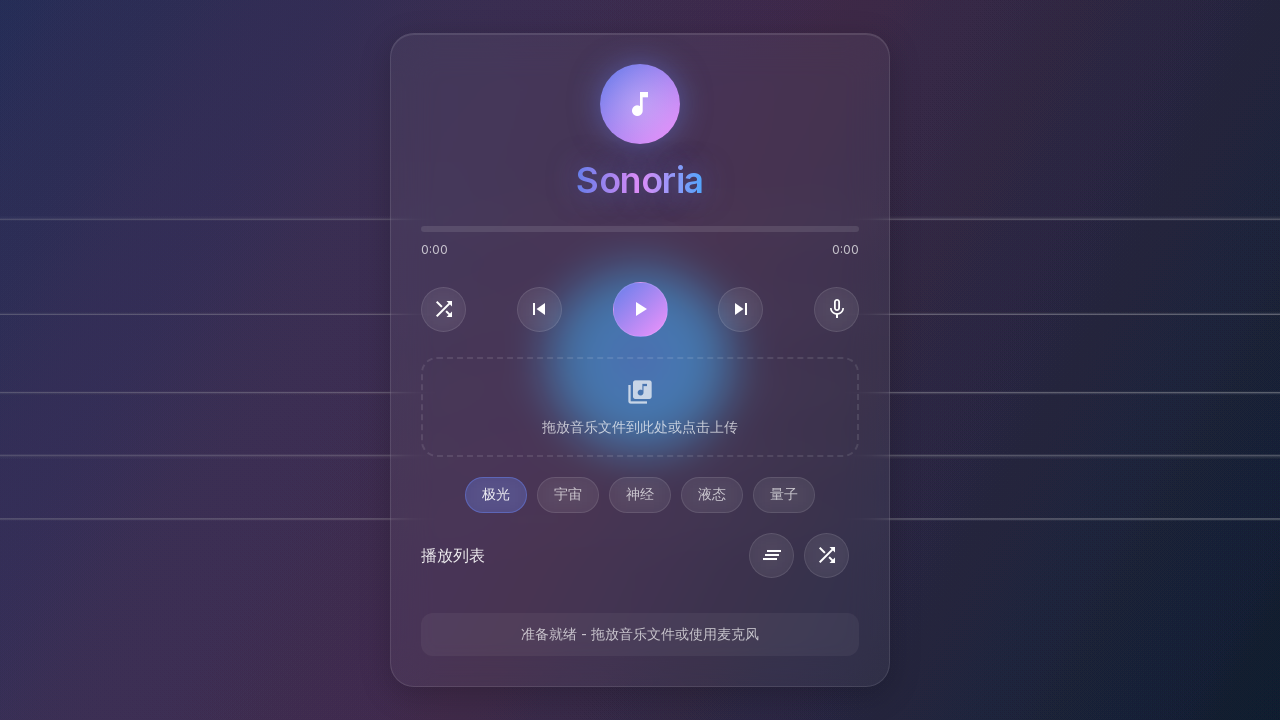

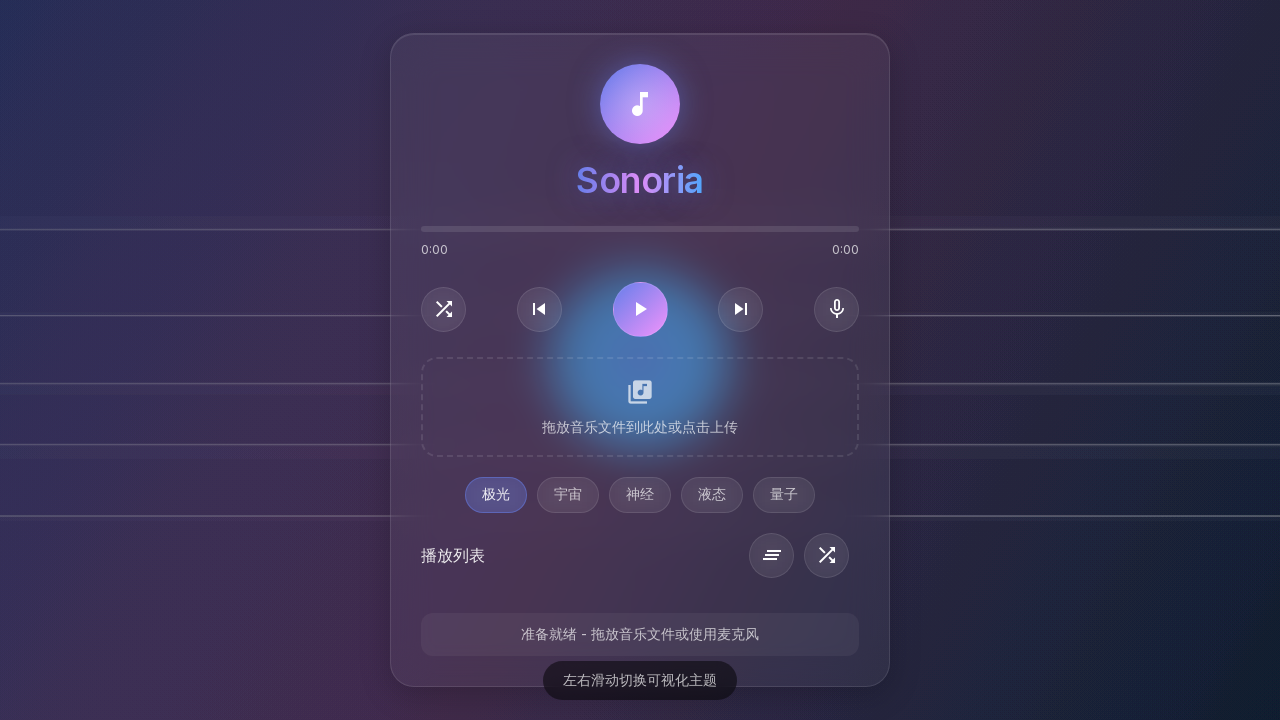